Tests table functionality by scrolling to a fixed-header table, extracting numeric values from the fourth column, calculating their sum, and verifying it matches the displayed total amount.

Starting URL: https://rahulshettyacademy.com/AutomationPractice/

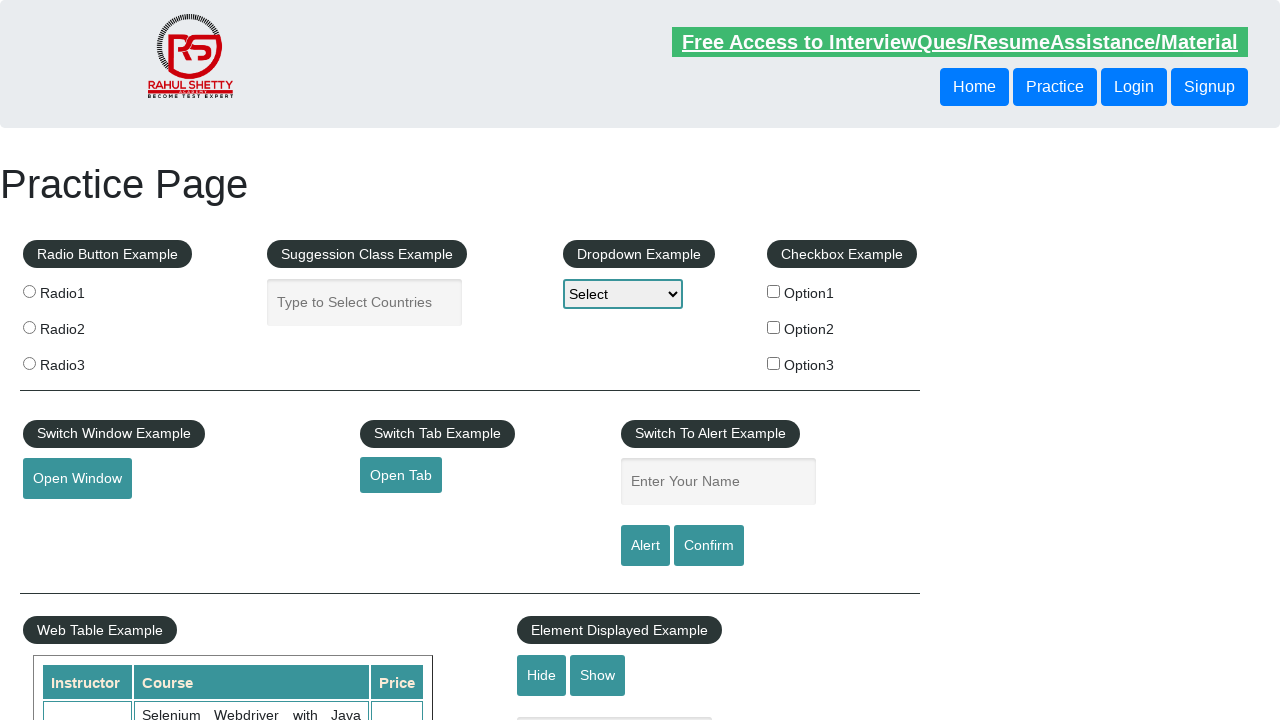

Scrolled down page by 550 pixels to reveal the table
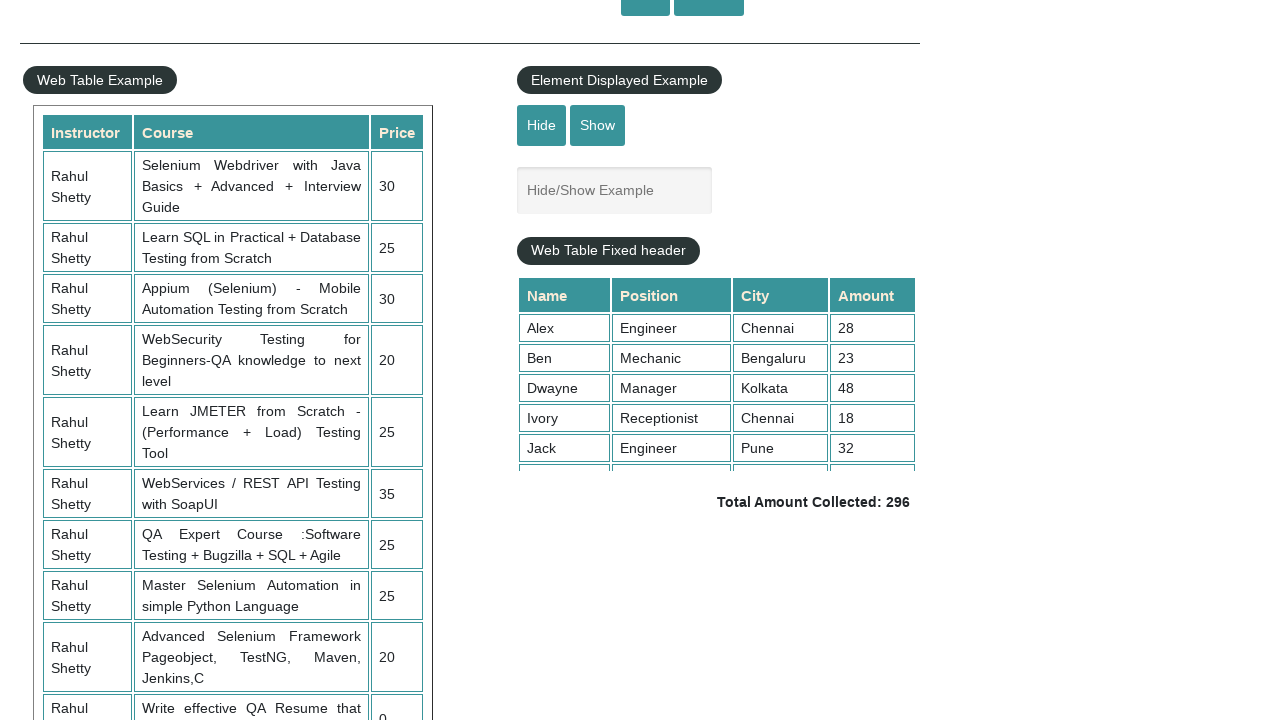

Waited 1 second for animations to complete
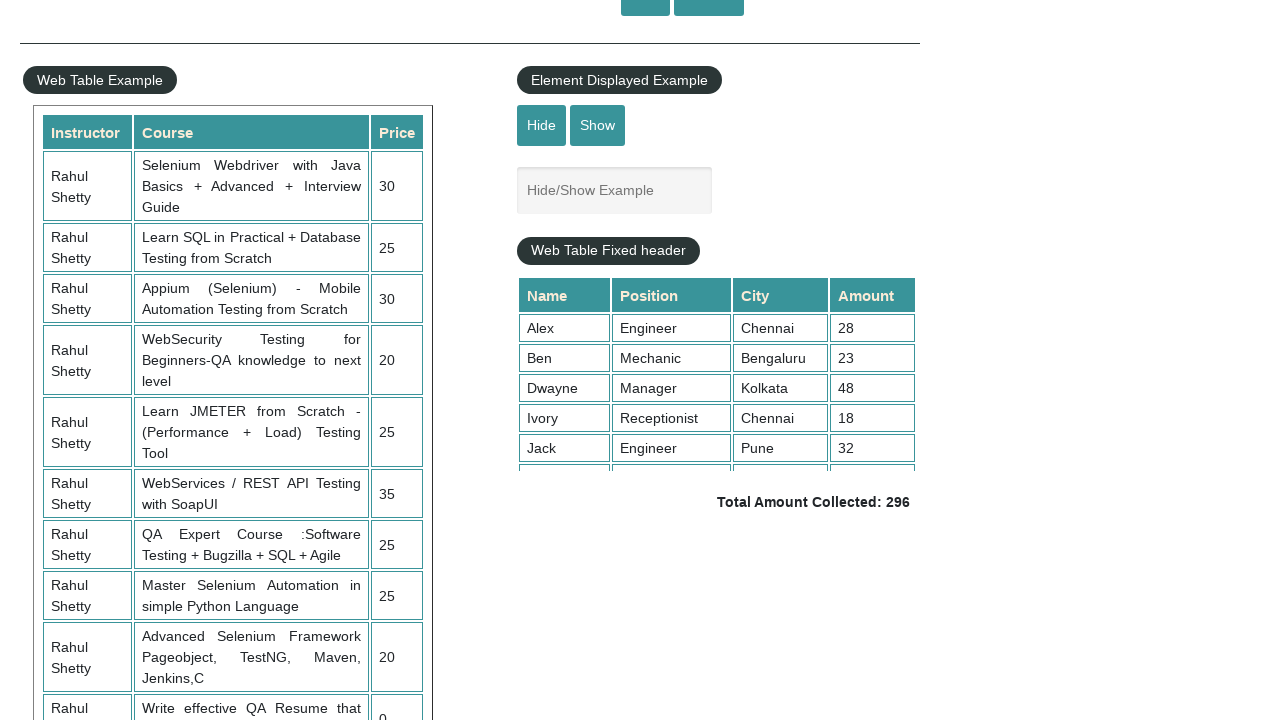

Scrolled within the fixed-header table container by 250 pixels
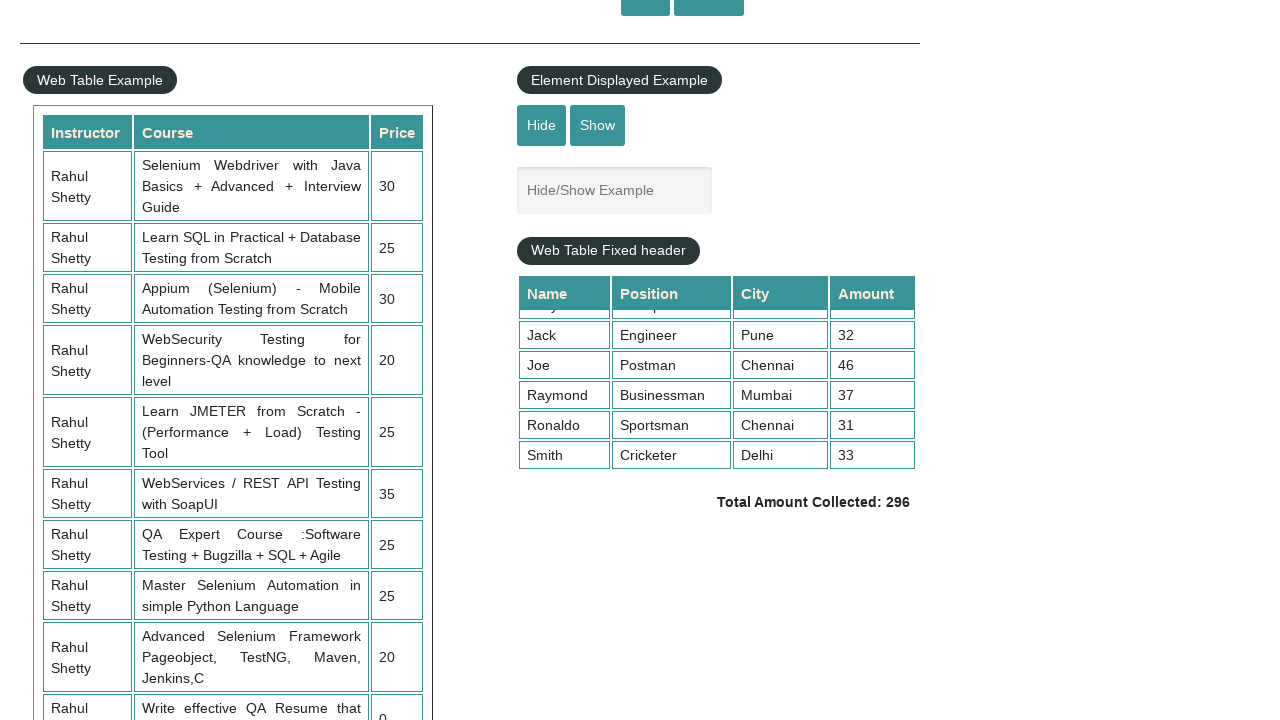

Table prices in 4th column loaded and visible
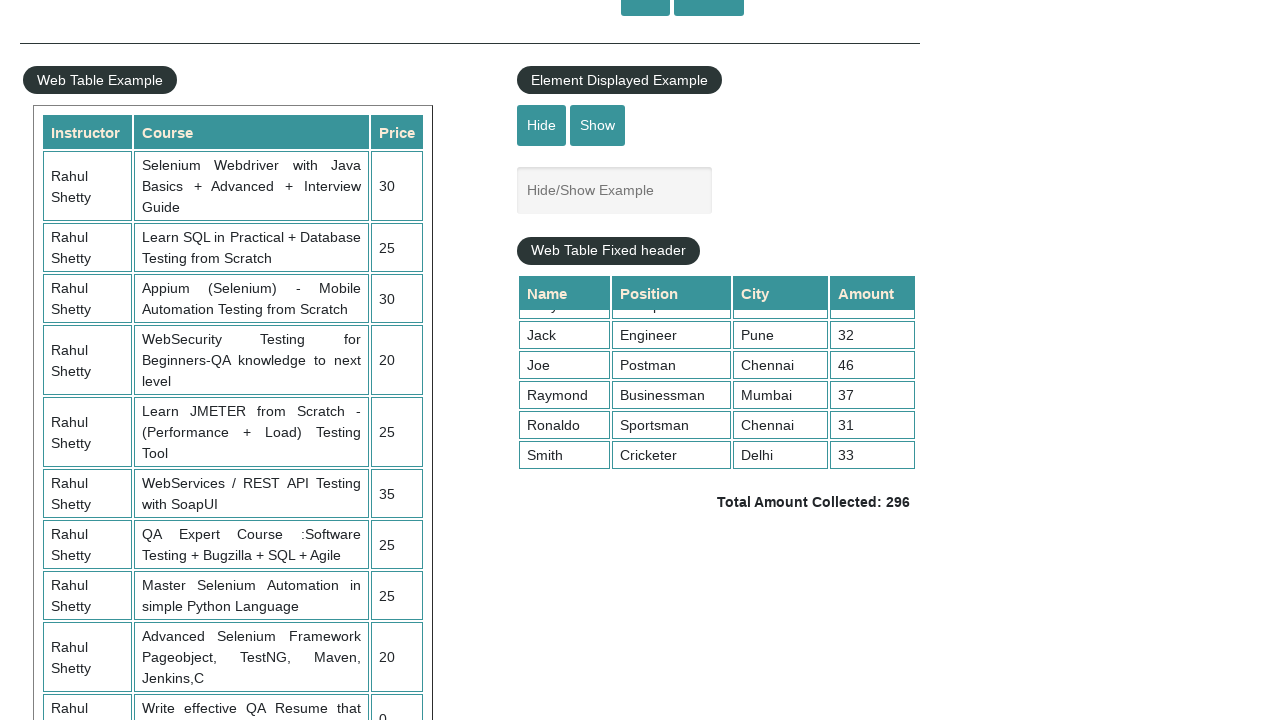

Extracted 9 price elements from the 4th column
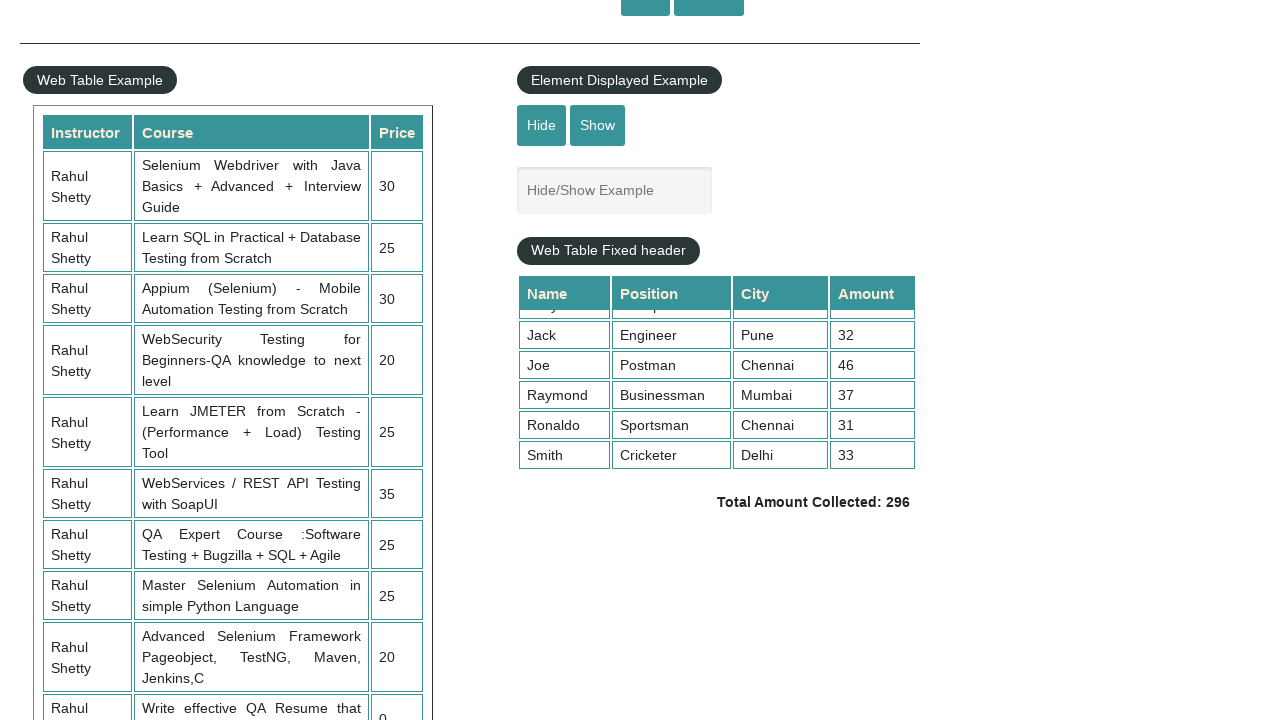

Calculated sum of all prices: 296
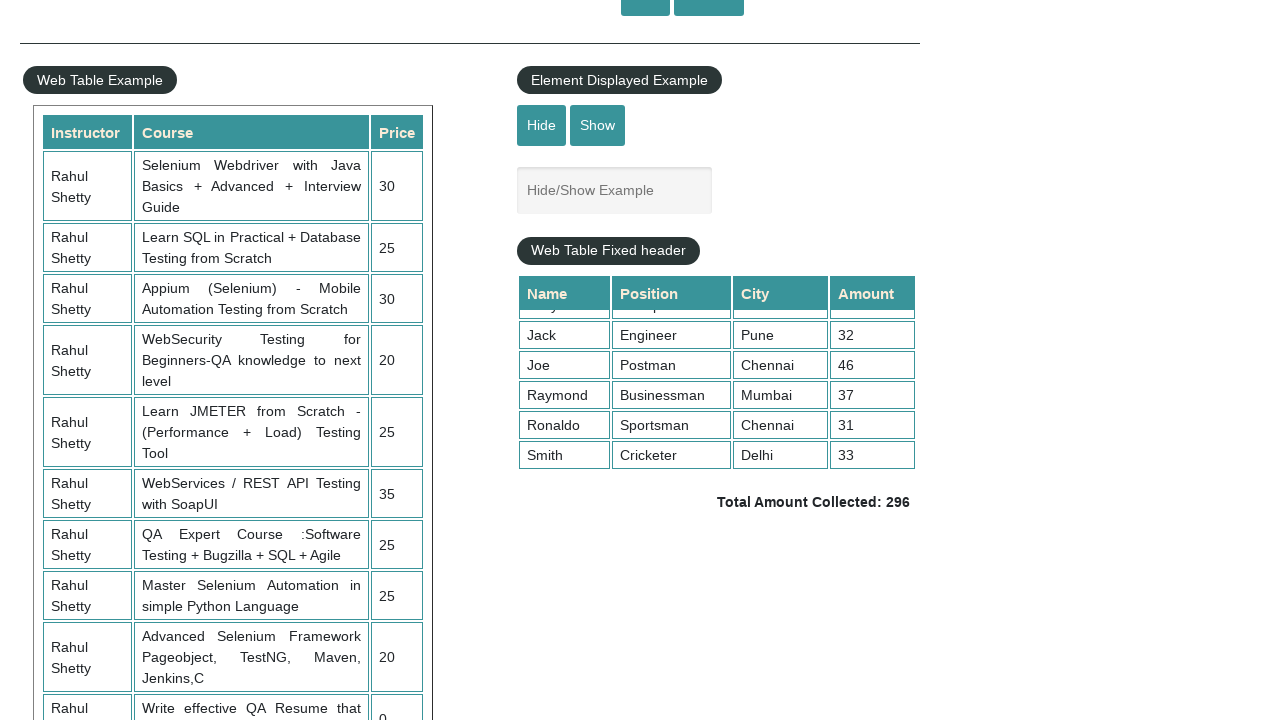

Located the total amount display element
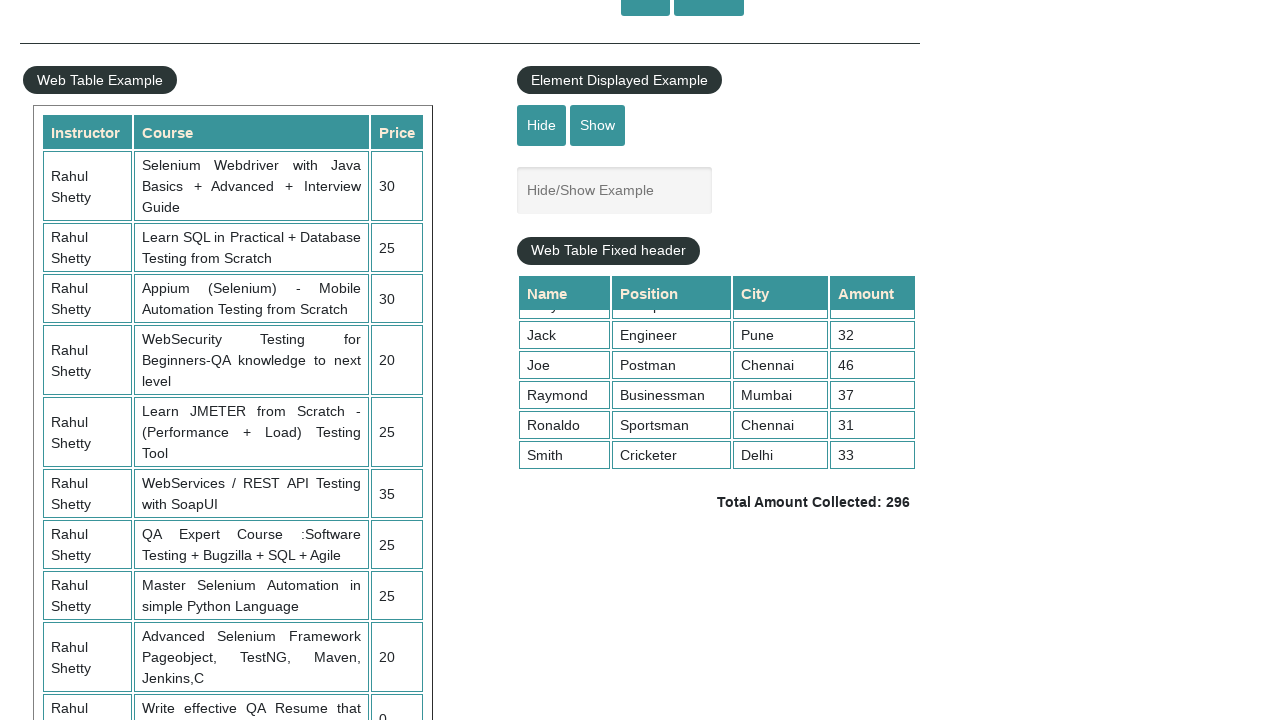

Retrieved displayed total text:  Total Amount Collected: 296 
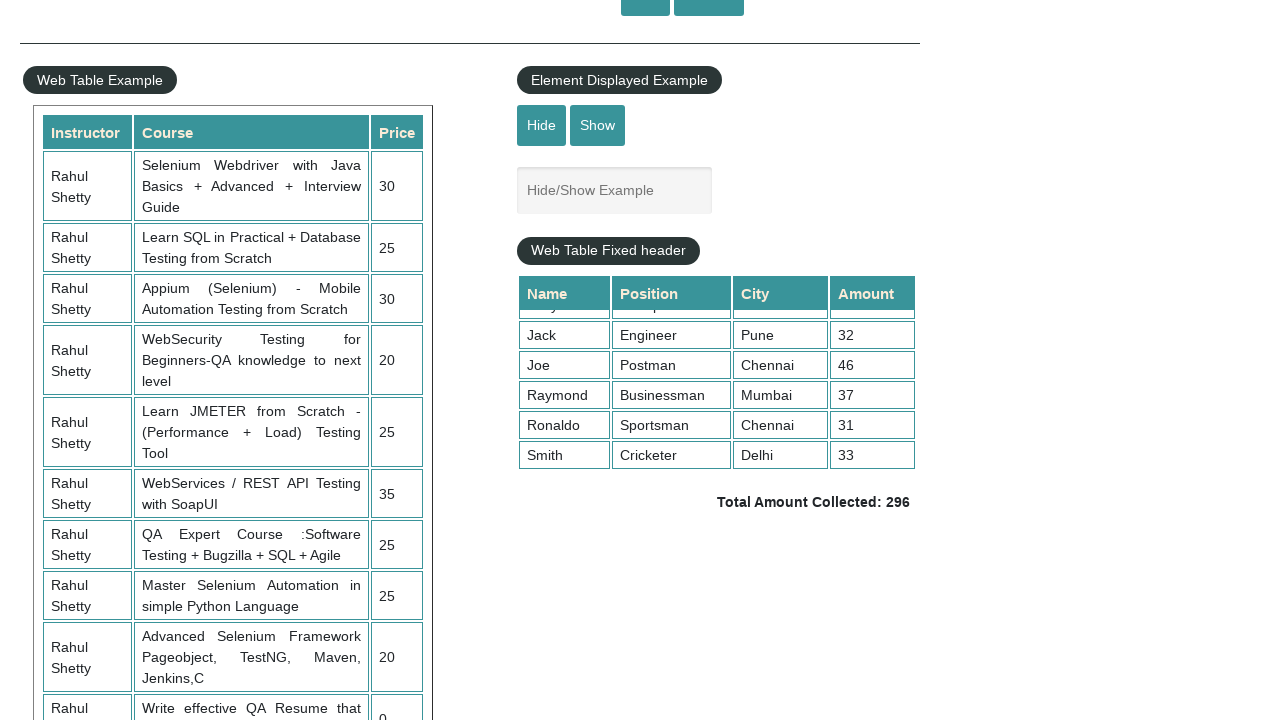

Parsed displayed total amount: 296
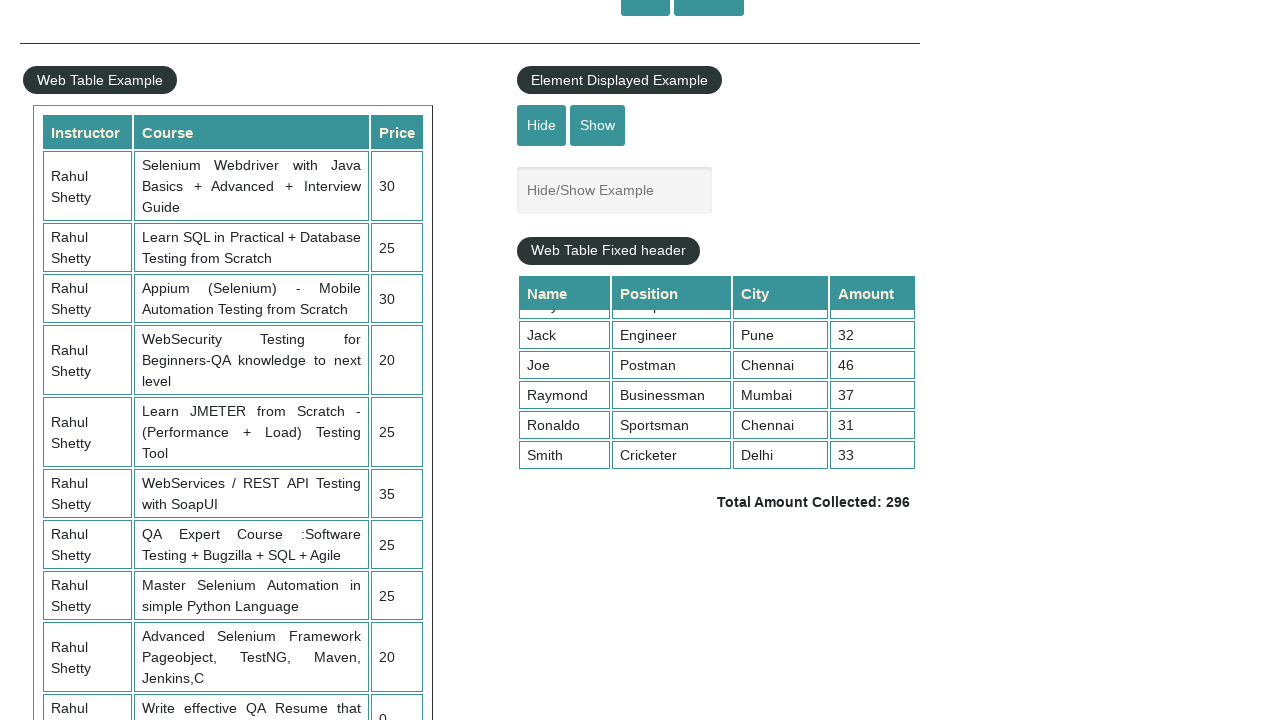

Verified calculated sum 296 matches displayed total 296 - Test passed
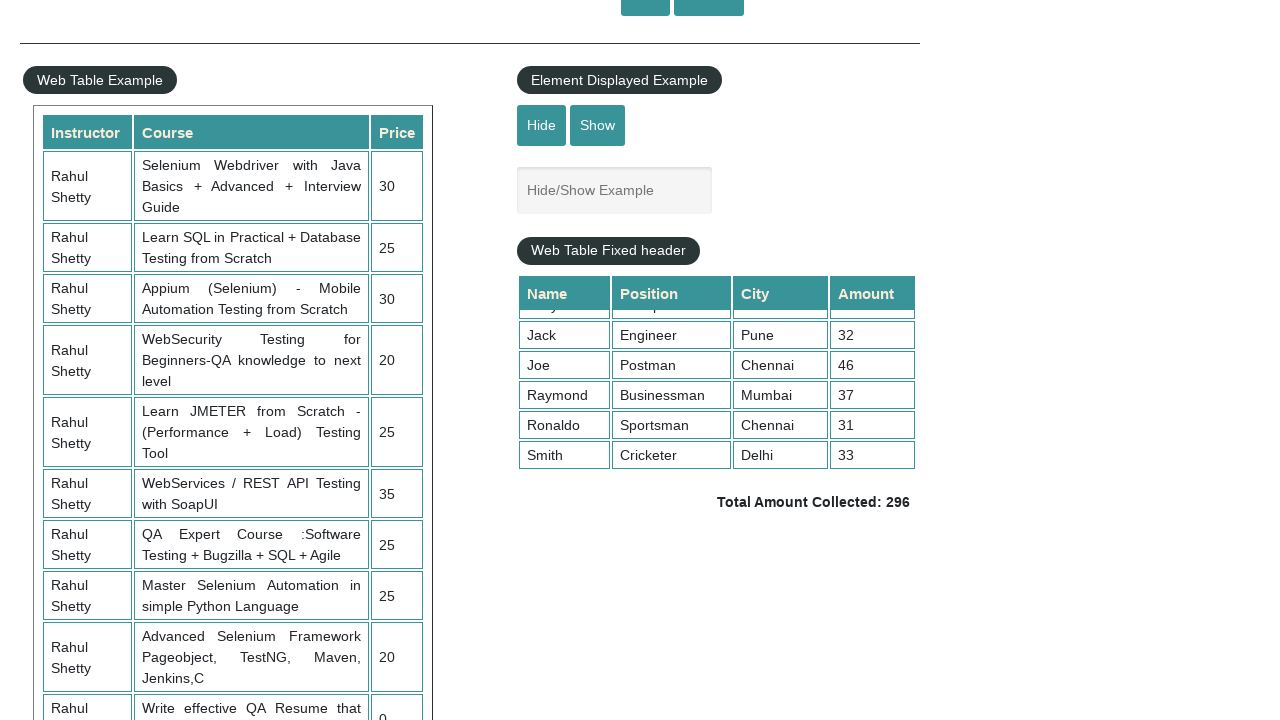

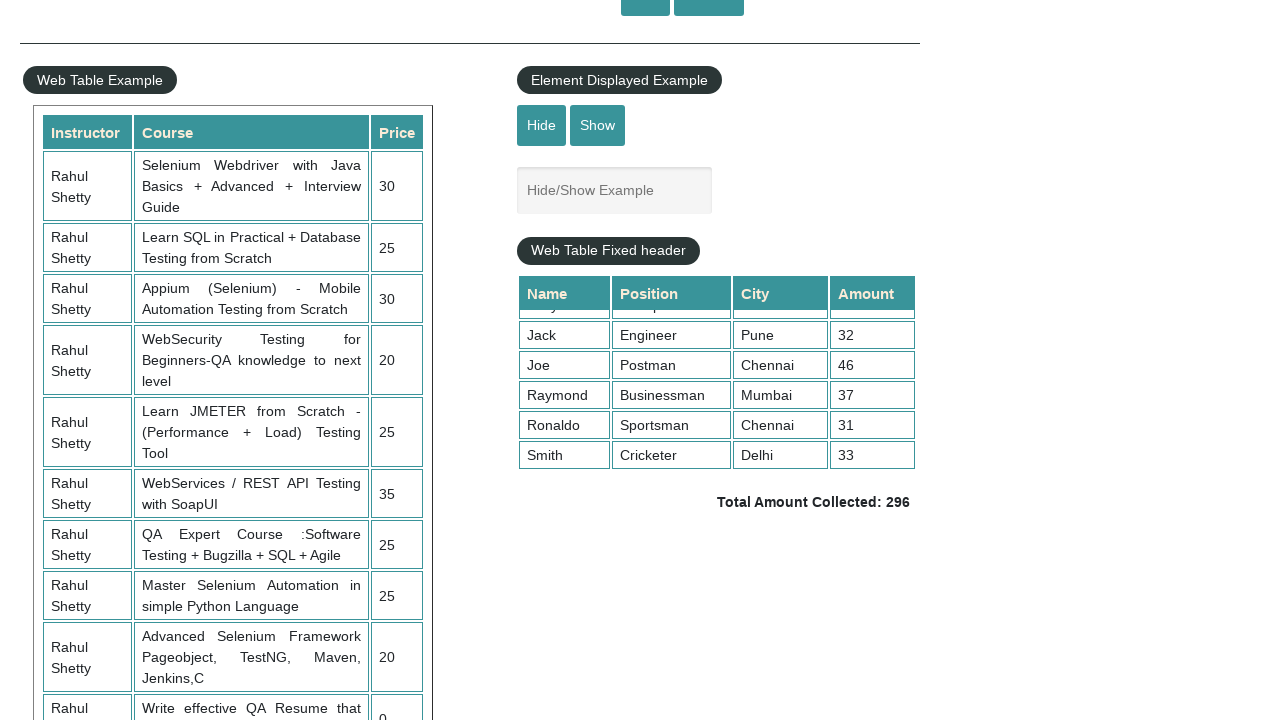